Tests click and hold functionality by selecting multiple elements using mouse actions to demonstrate drag selection

Starting URL: https://selenium08.blogspot.com/2020/01/click-and-hold.html

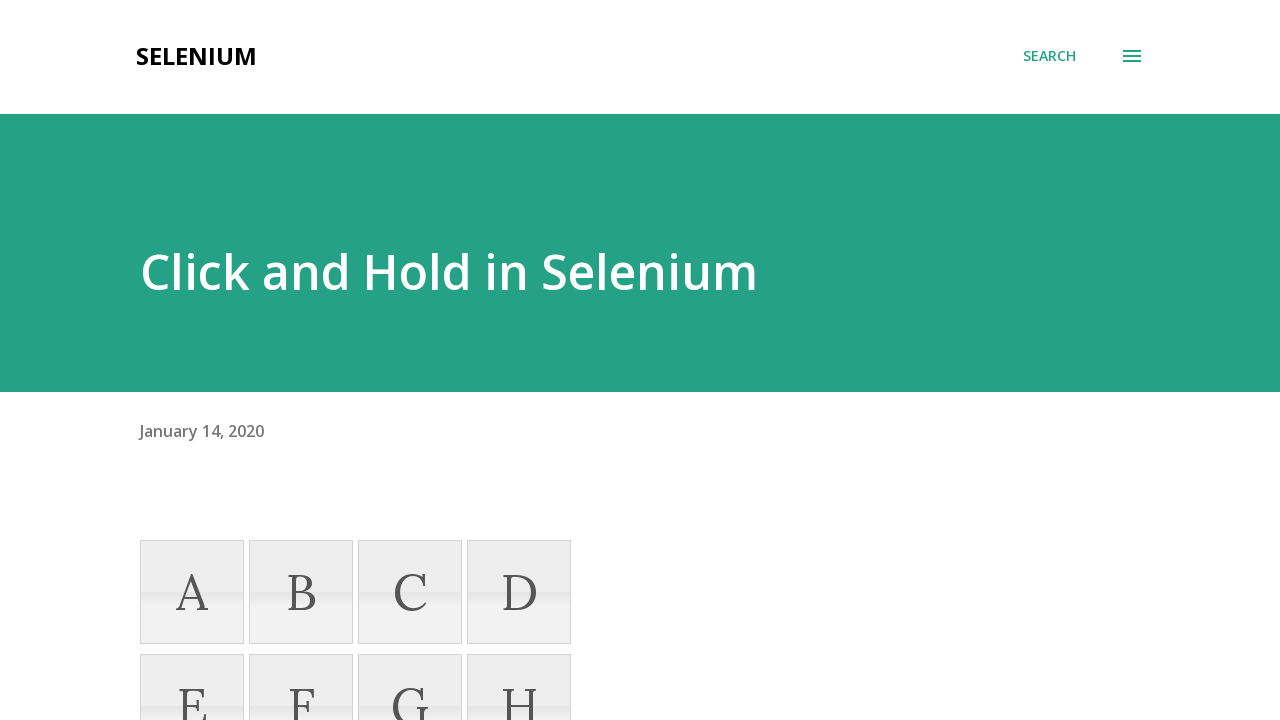

Located first element in the list using XPath
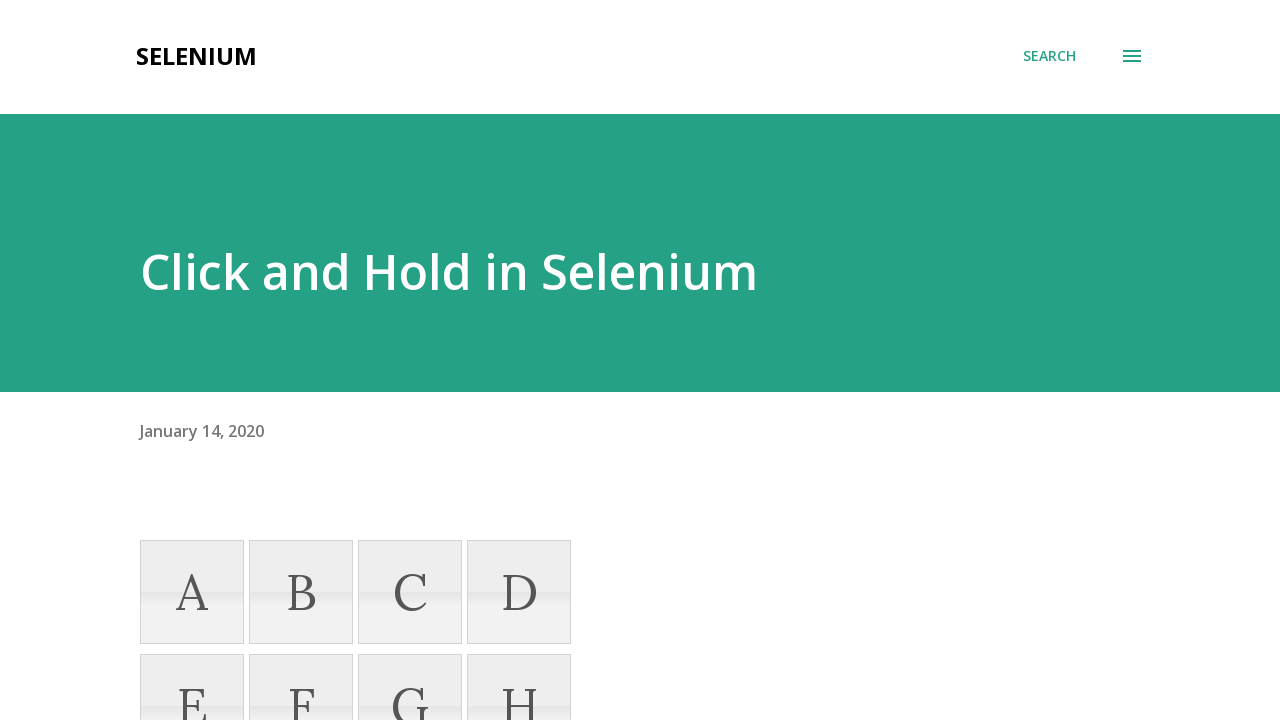

Located fourth element in the list using XPath
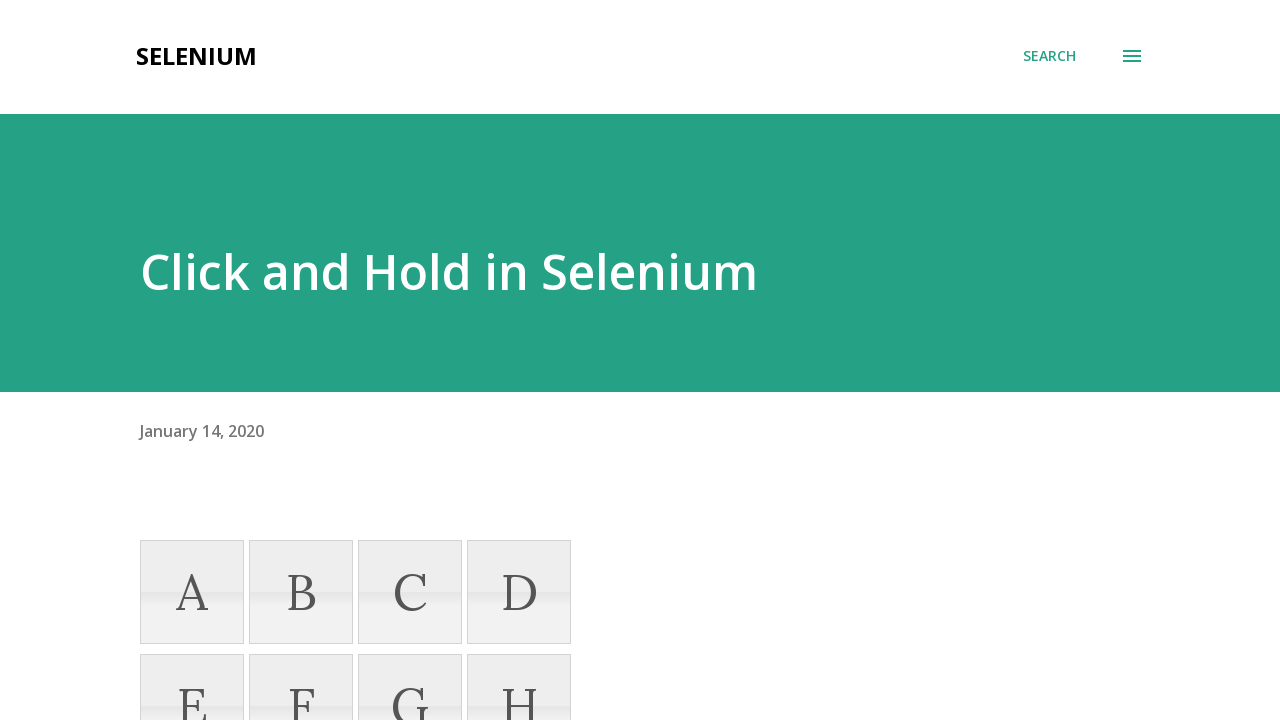

Hovered over the first element at (192, 592) on xpath=//h3[contains(text(),'Labels')]/parent::div/parent::div/../child::div[1]/c
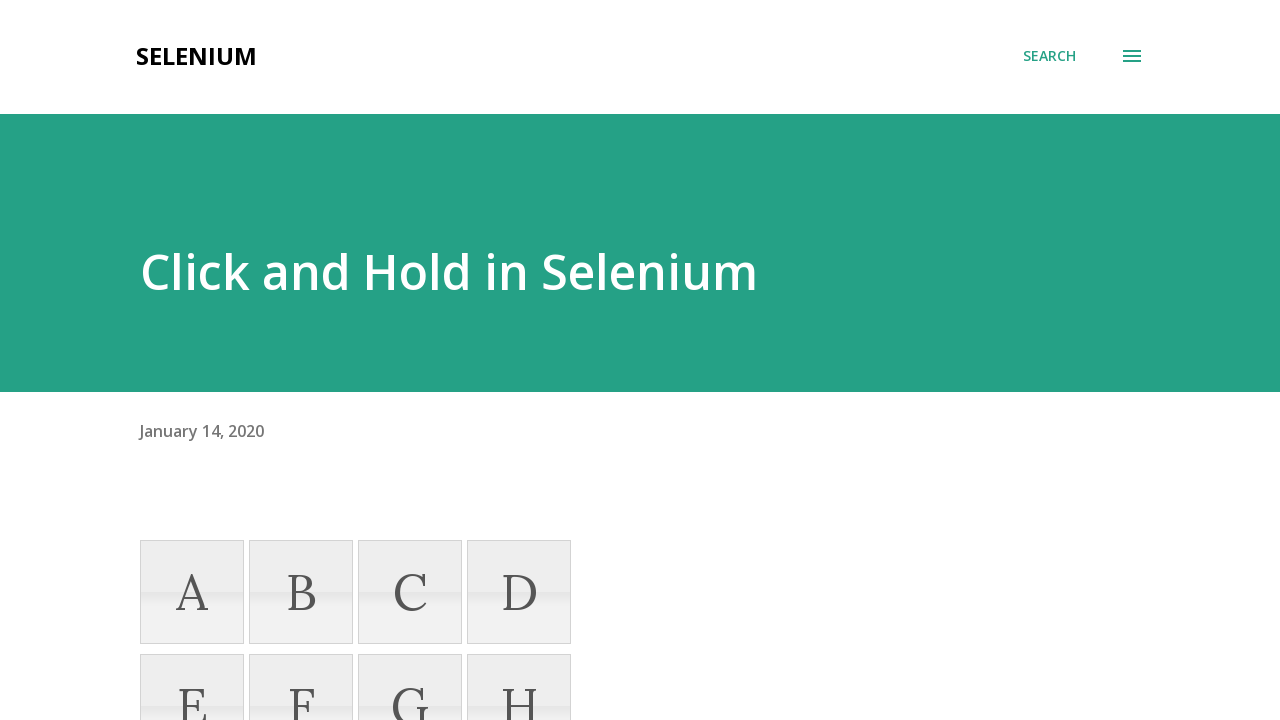

Mouse button pressed down on first element to begin drag selection at (192, 592)
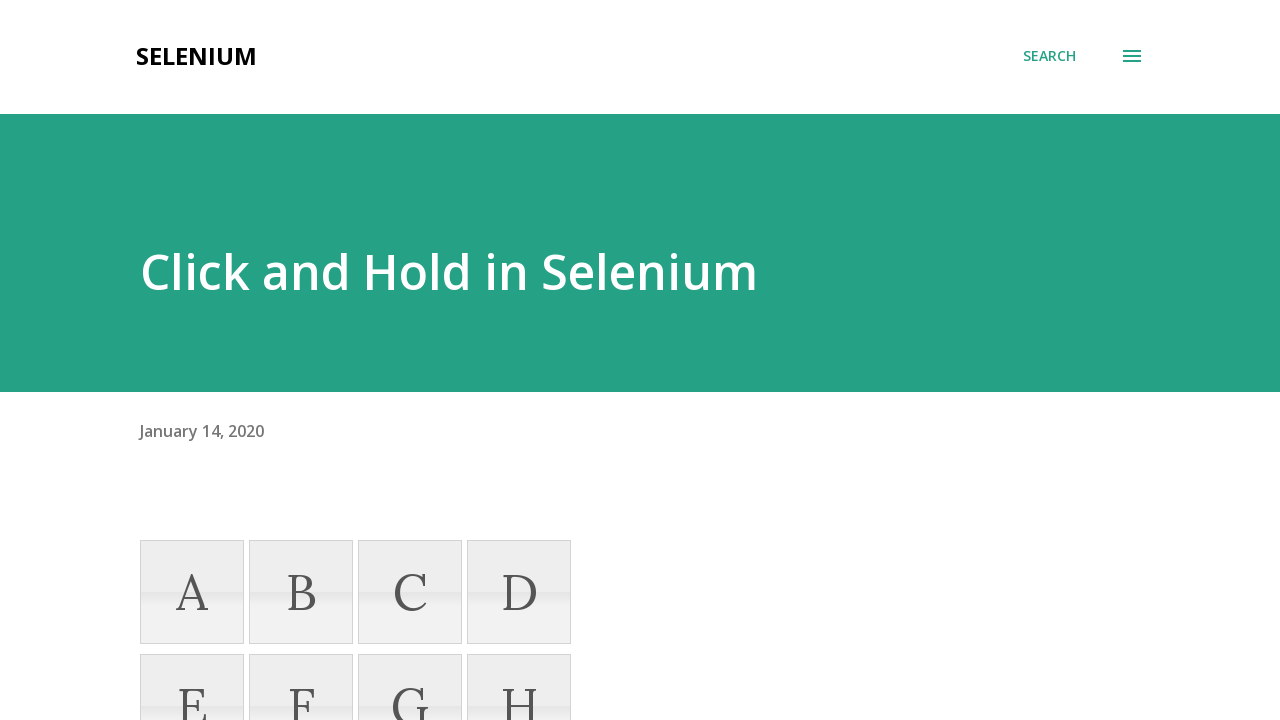

Dragged mouse to the fourth element while button is held down at (519, 592) on xpath=//h3[contains(text(),'Labels')]/parent::div/parent::div/../child::div[1]/c
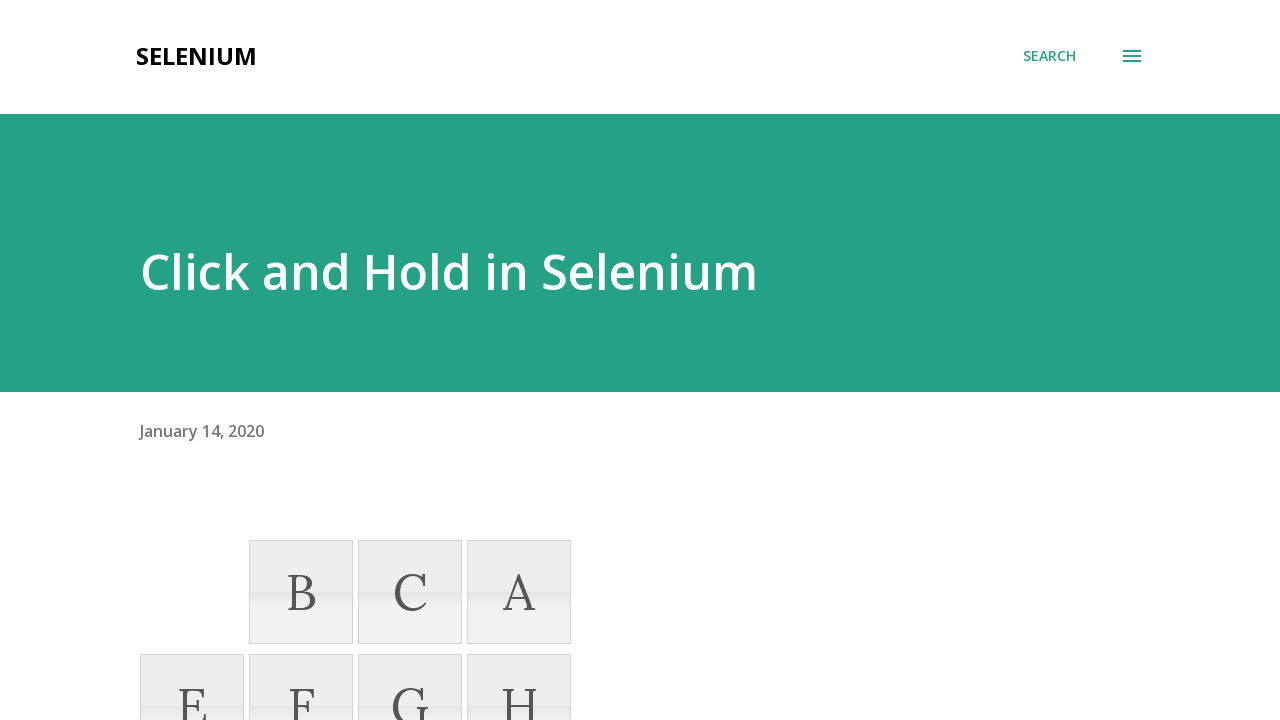

Mouse button released to complete drag selection of multiple elements at (519, 592)
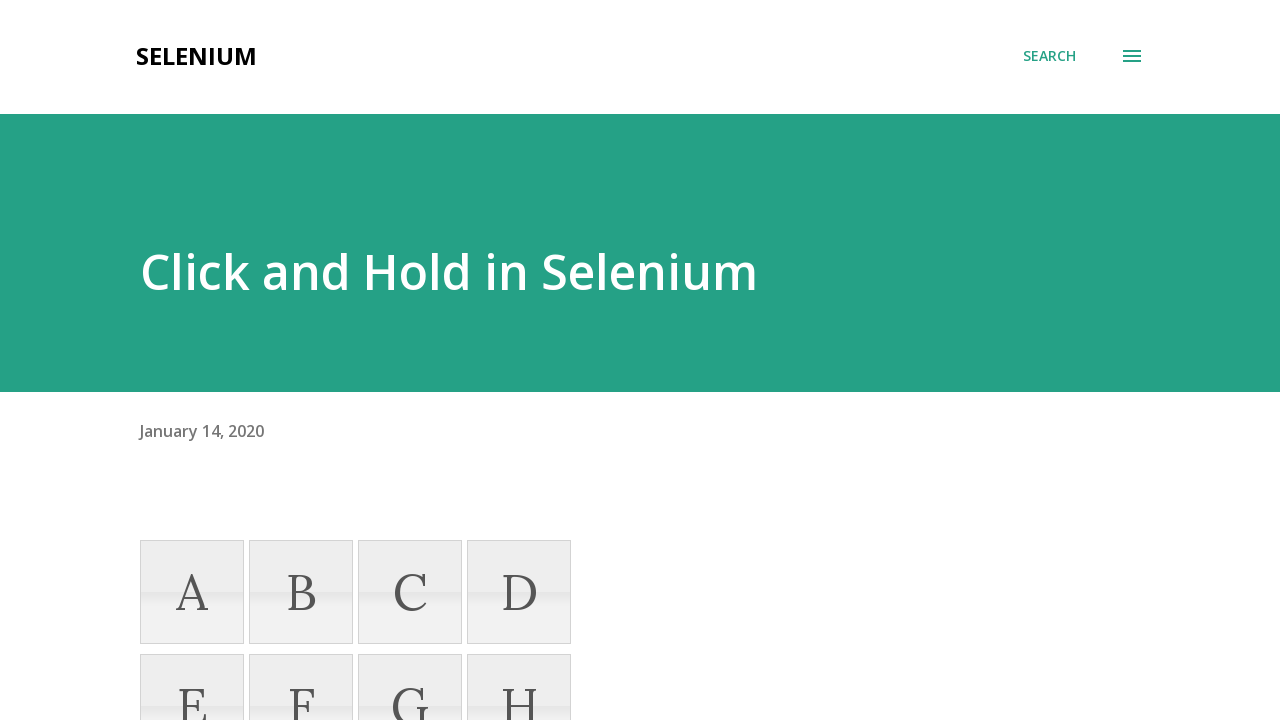

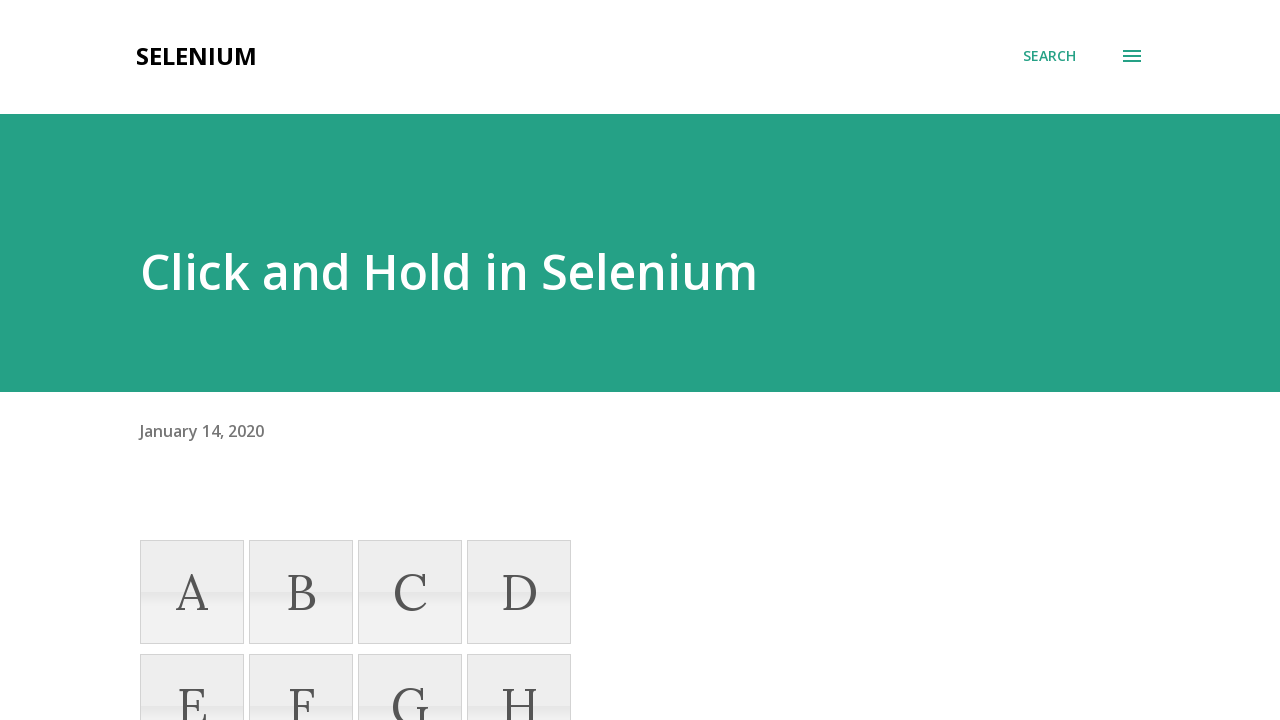